Tests a form with various input controls including text fields, radio buttons, checkboxes, date picker, and dropdowns, then submits the form and verifies the URL contains the submitted data

Starting URL: https://atidcollege.co.il/Xamples/ex_controllers.html

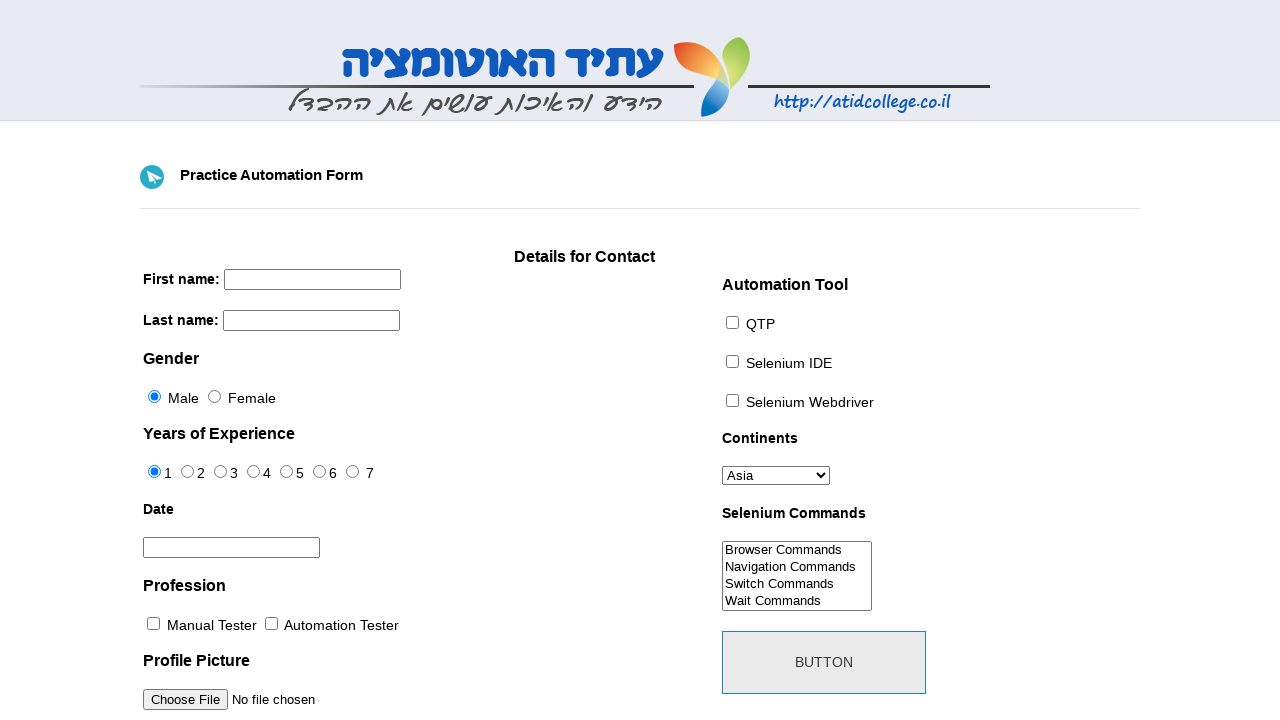

Filled first name field with 'Mor' on input[name='firstname']
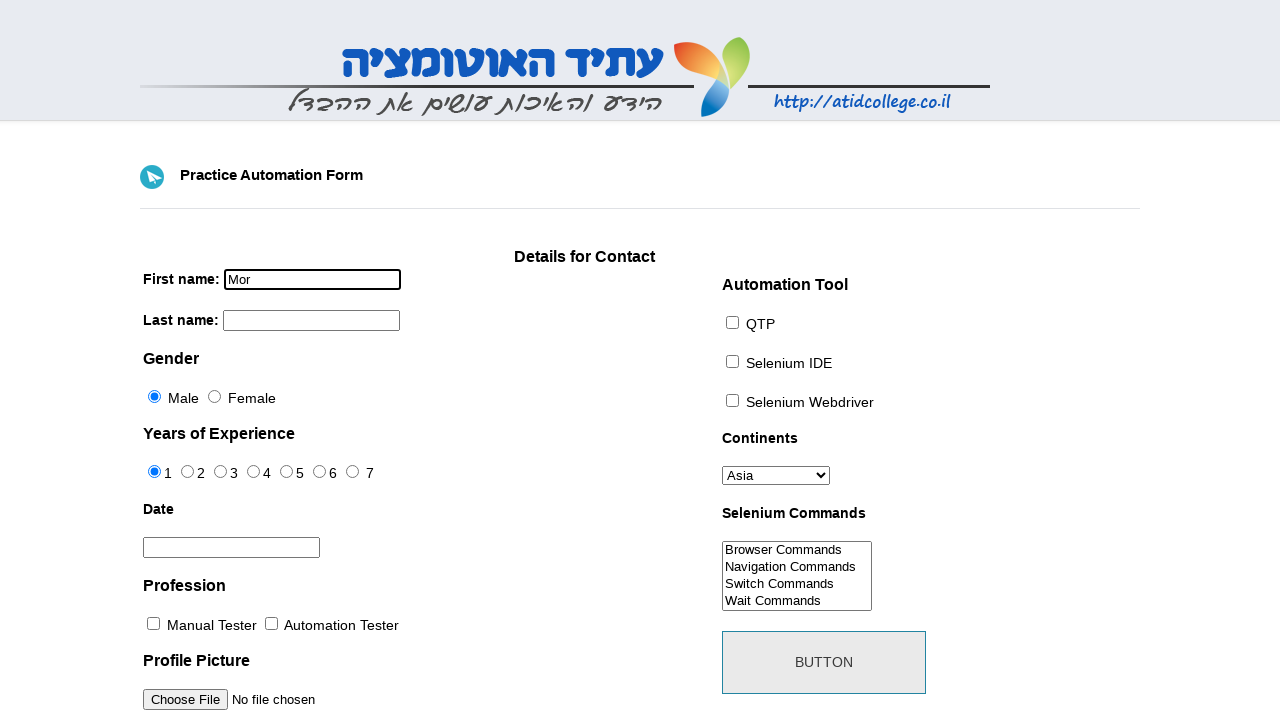

Filled last name field with 'Shalom' on input[name='lastname']
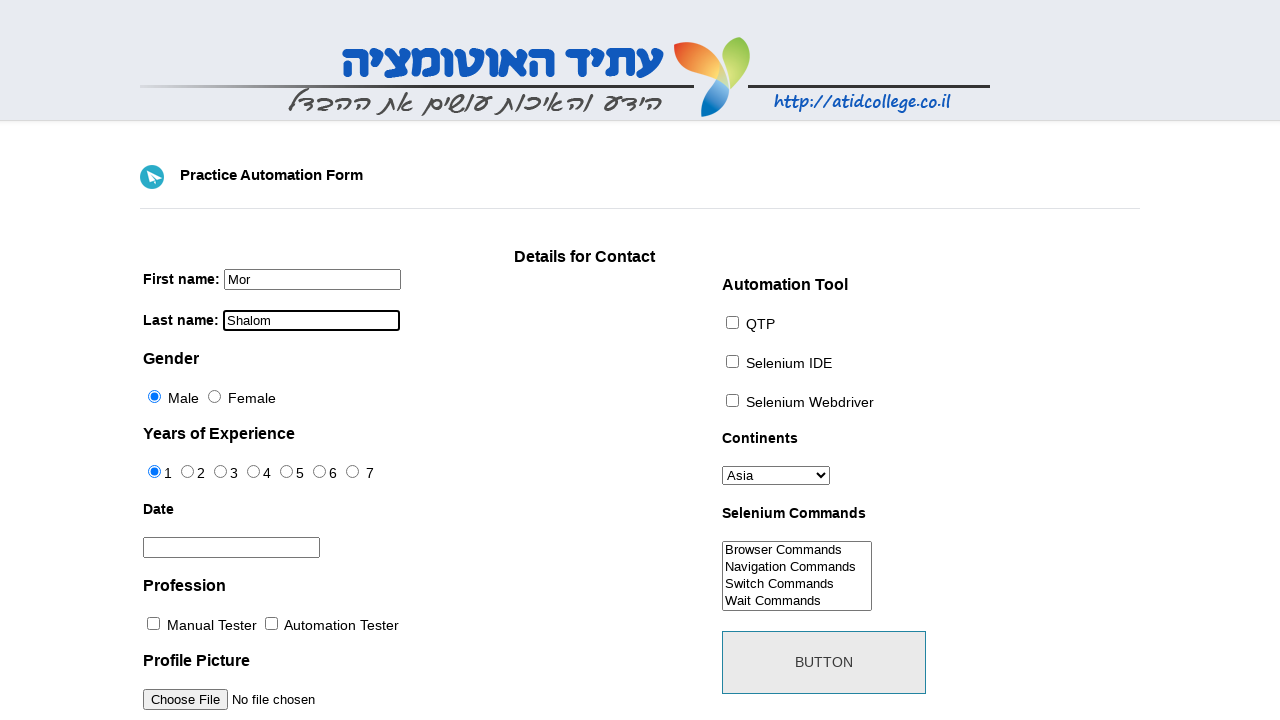

Selected gender radio button at (214, 396) on #sex-1
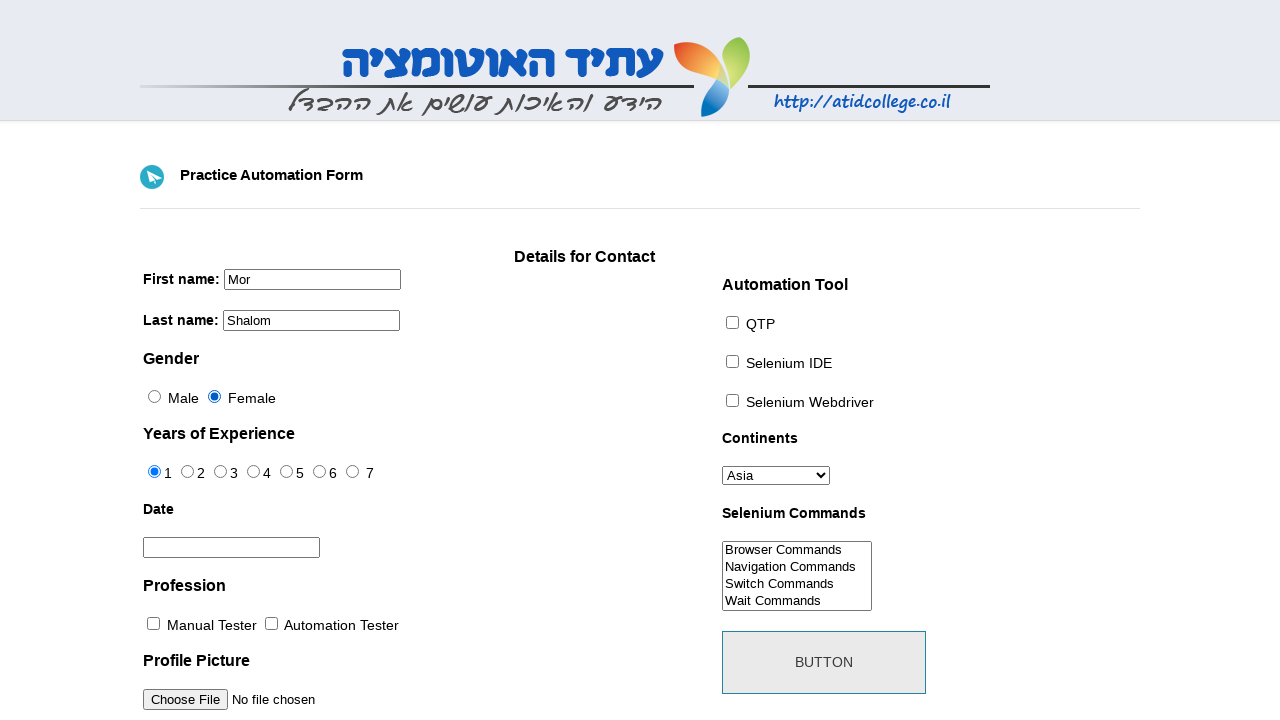

Selected years of experience radio button at (188, 472) on #exp-1
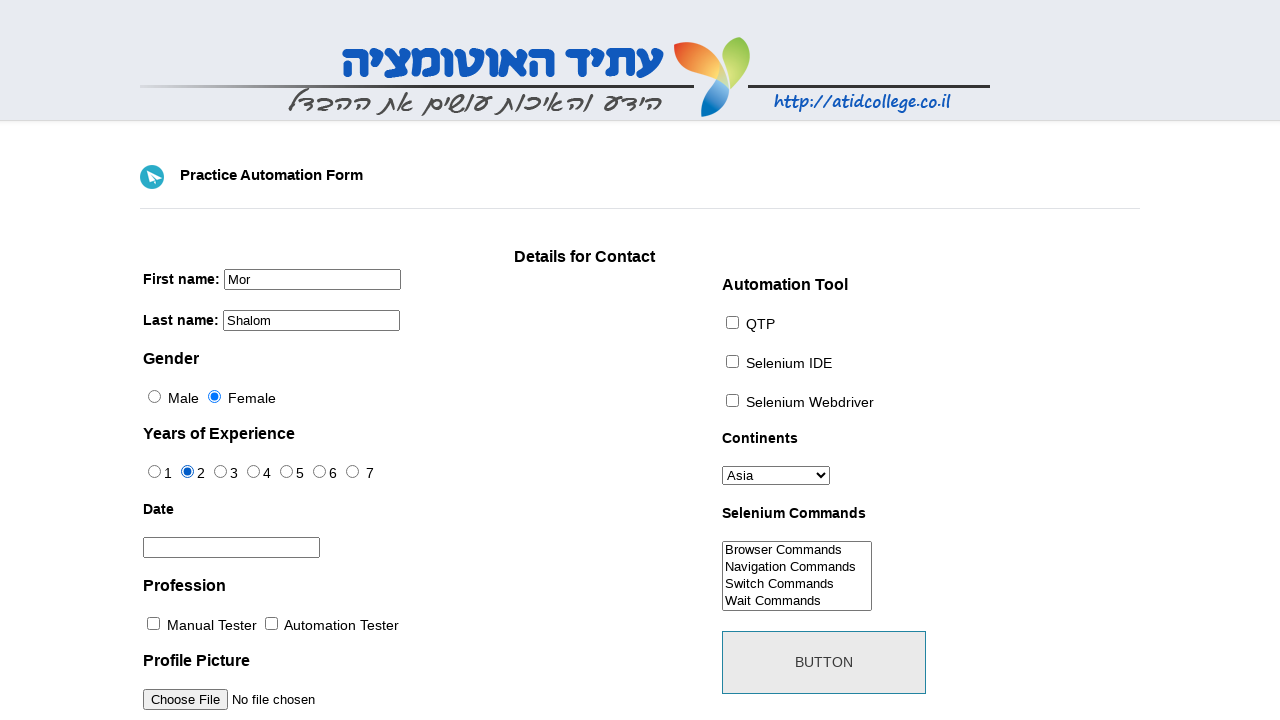

Checked first profession checkbox at (154, 624) on #profession-0
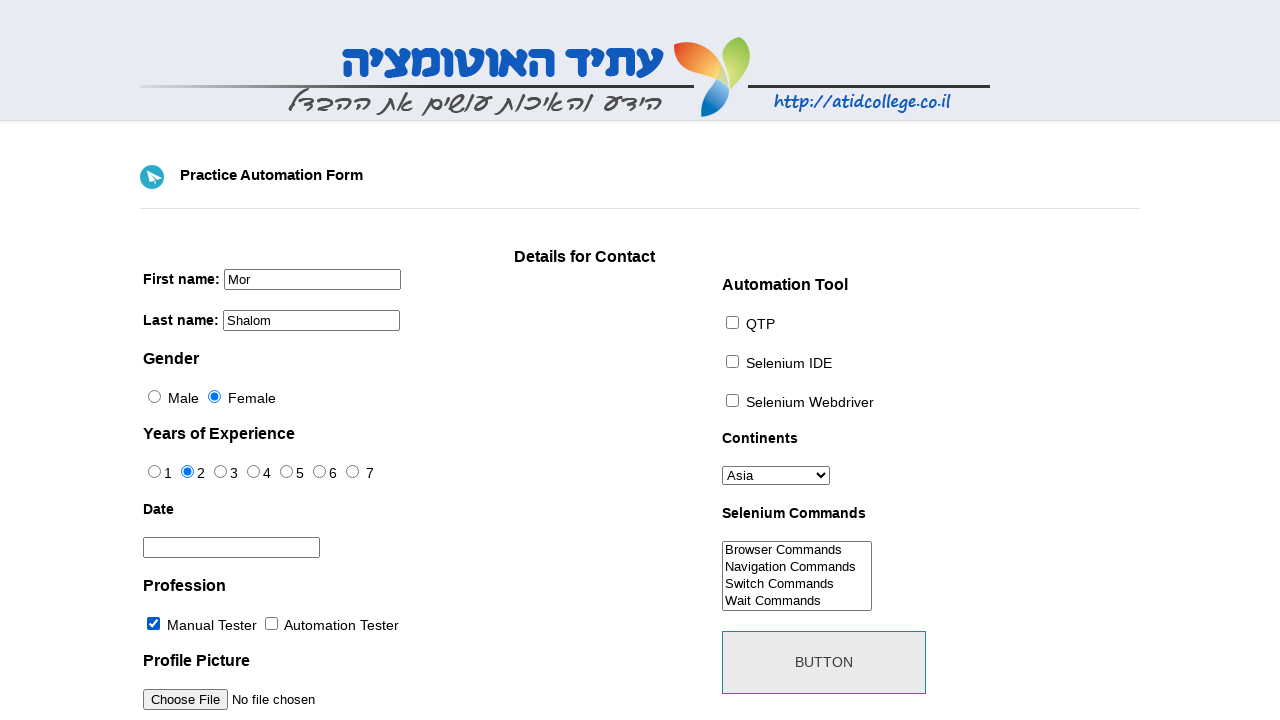

Checked second profession checkbox at (272, 624) on #profession-1
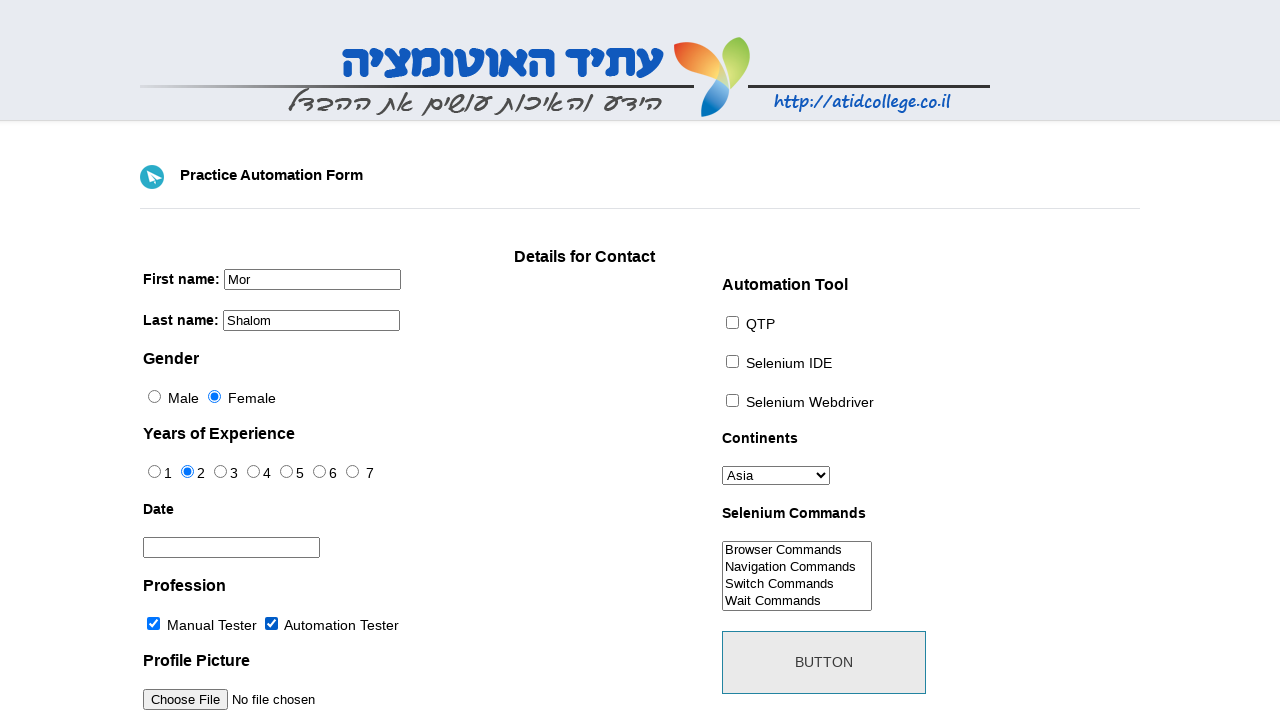

Checked first automation tool checkbox at (732, 361) on #tool-1
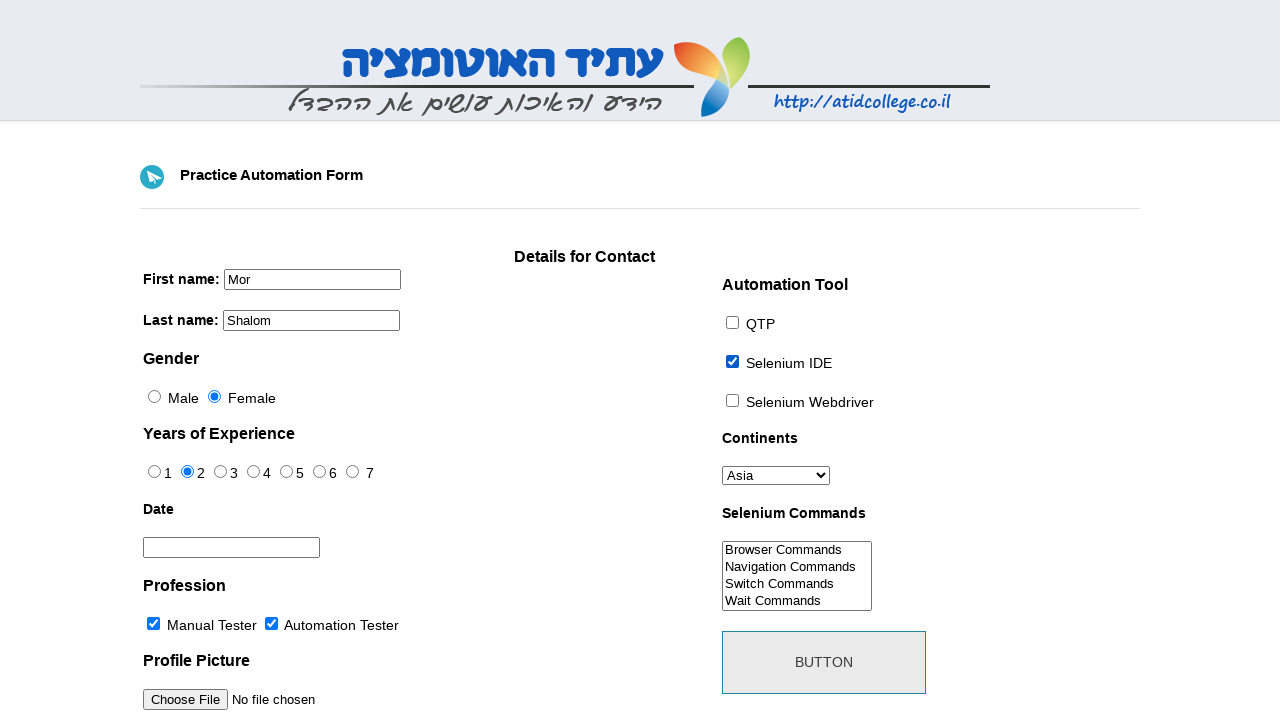

Checked second automation tool checkbox at (732, 400) on #tool-2
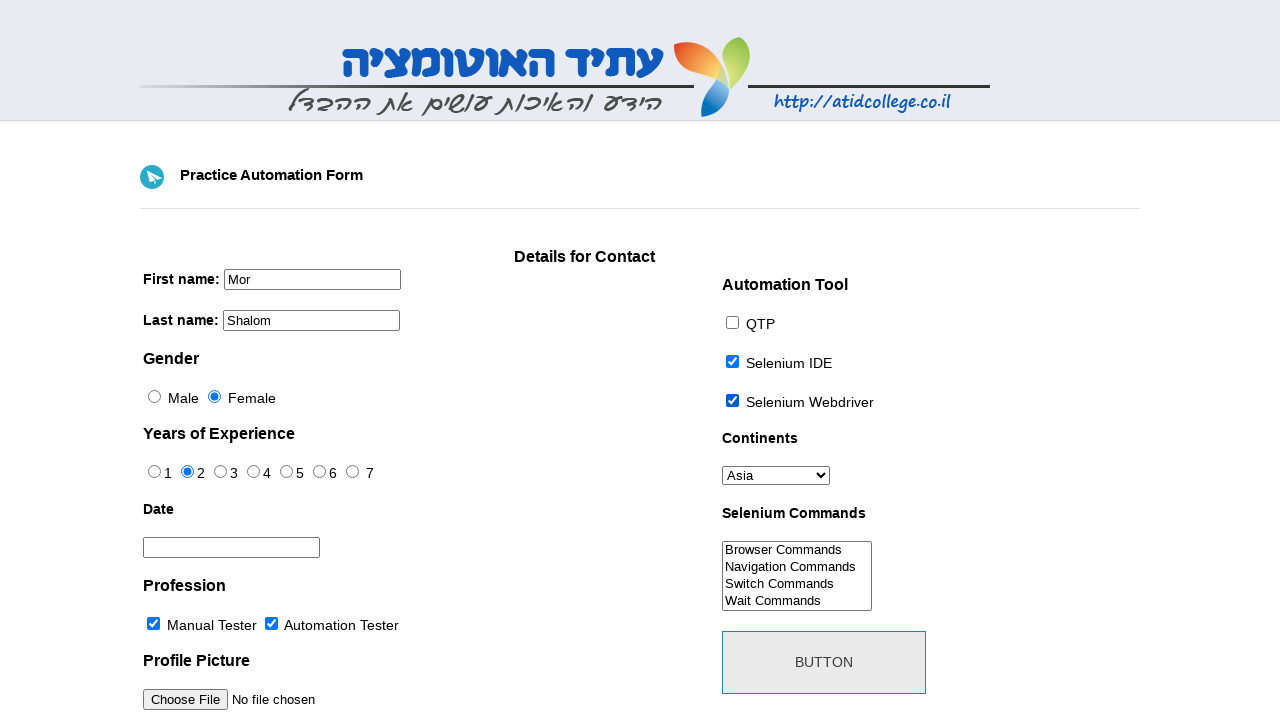

Opened date picker calendar at (232, 548) on input[name='datepicker']
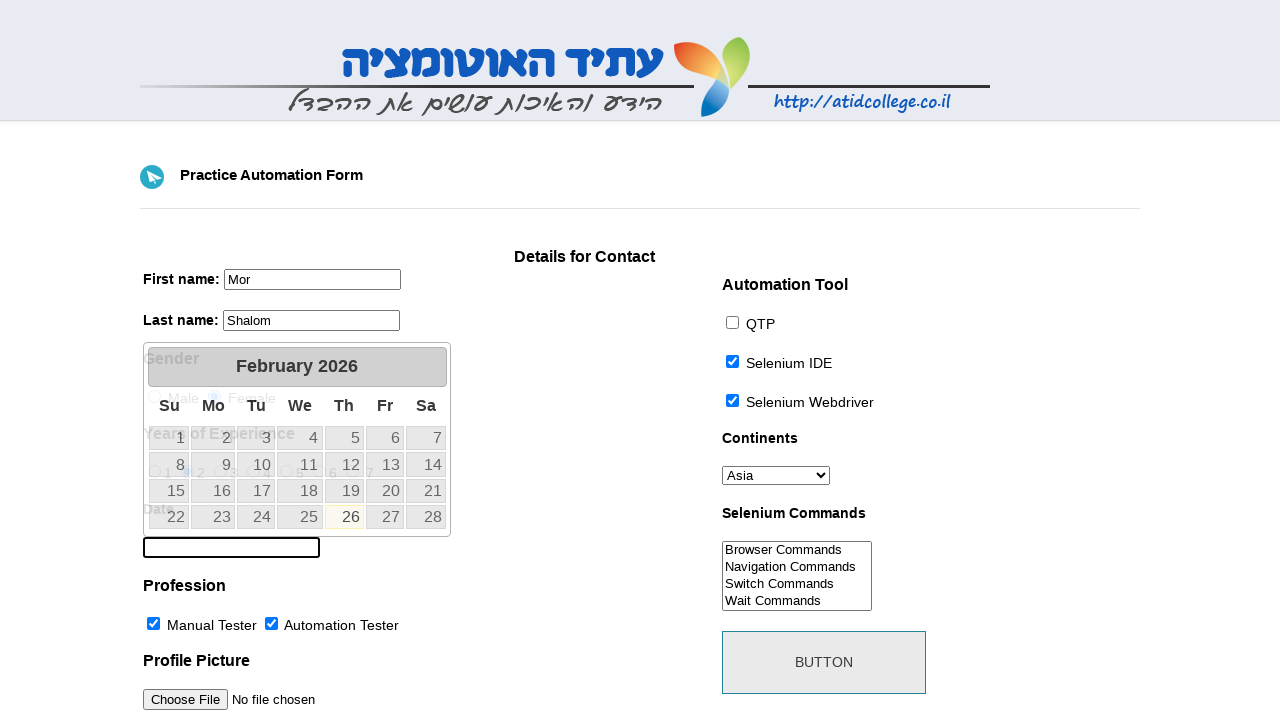

Selected day 18 from calendar at (300, 491) on td:has-text('18')
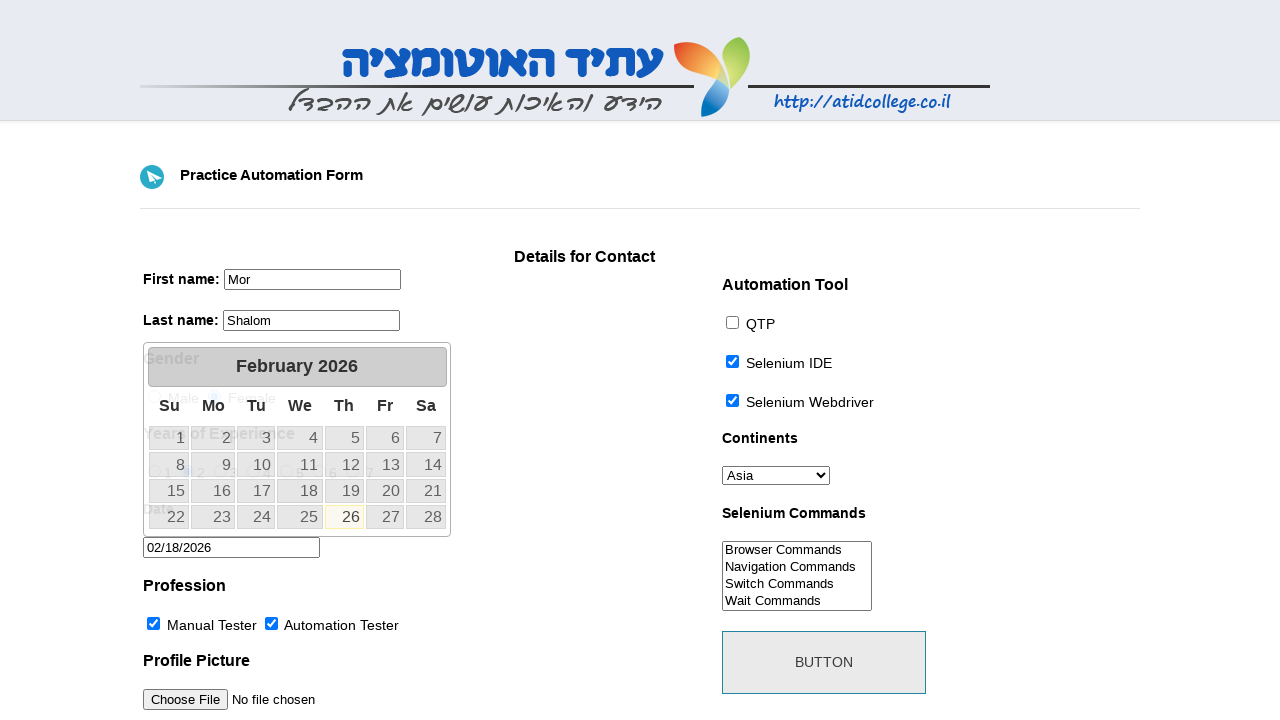

Selected Austria from continents dropdown on #continents
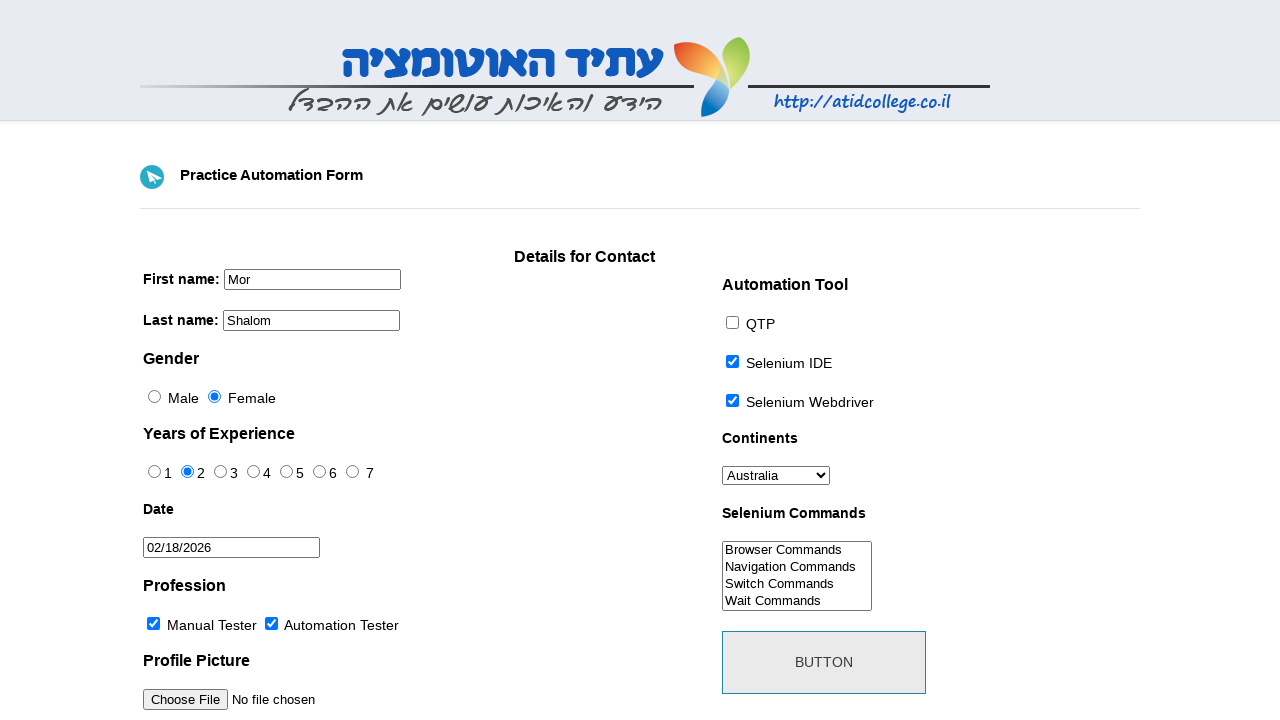

Selected Browser Commands from selenium commands dropdown on #selenium_commands
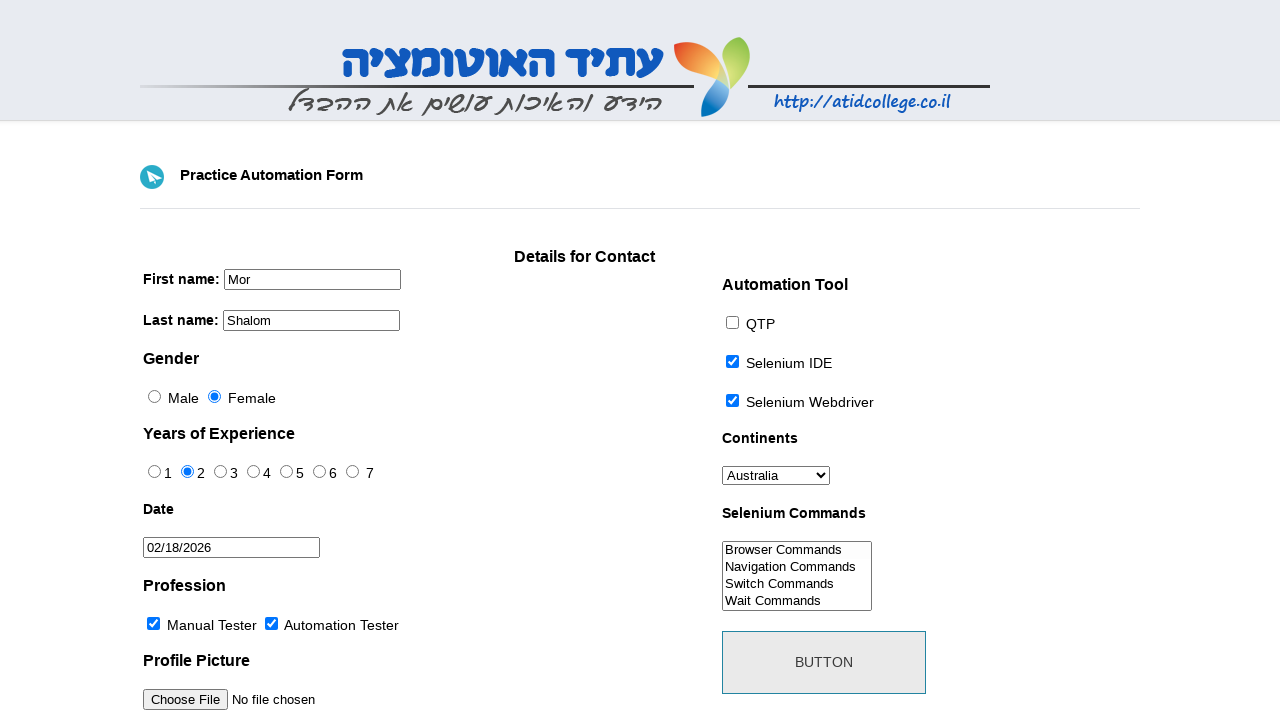

Clicked submit button to submit form at (824, 662) on #submit
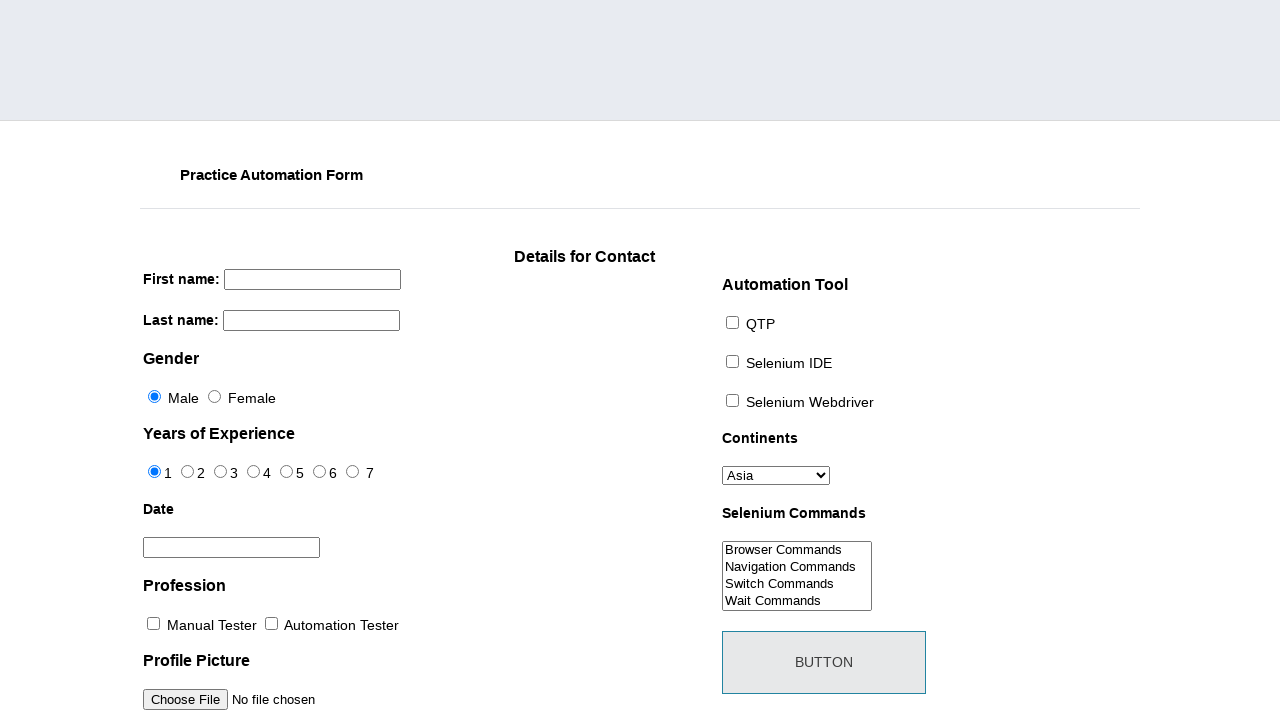

Retrieved current URL after form submission
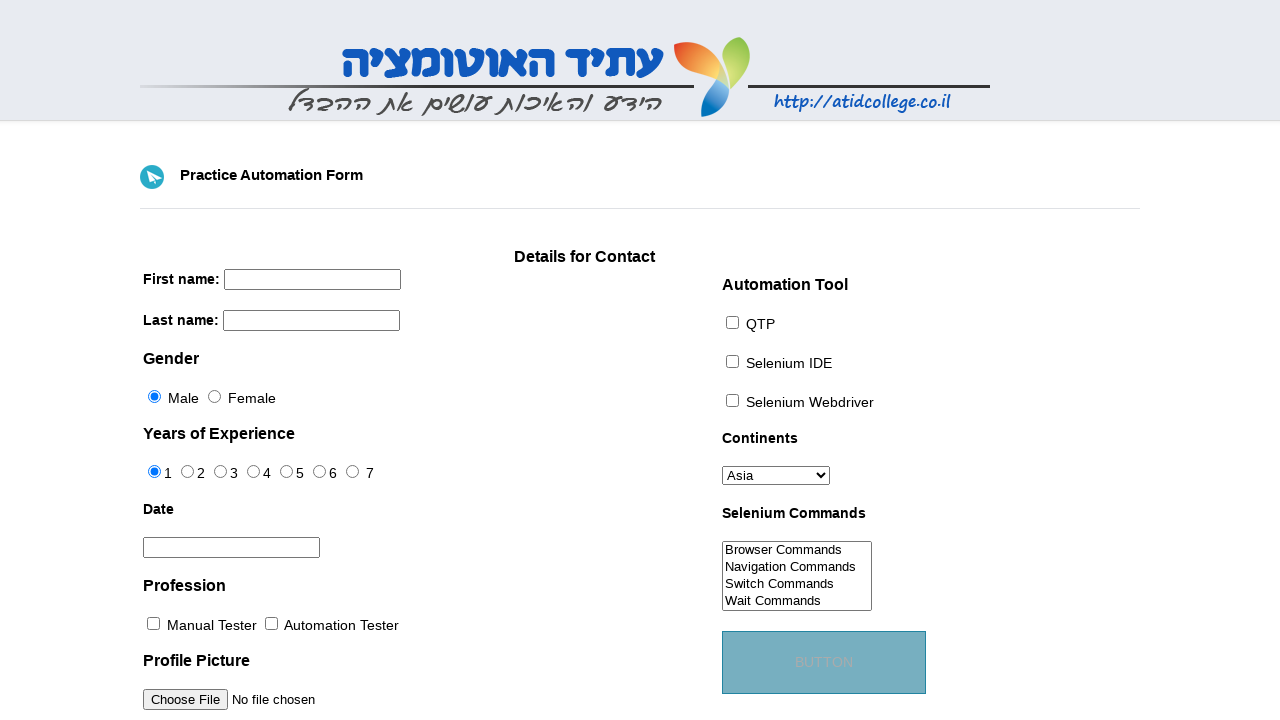

Verified that both 'Mor' and 'Shalom' are present in the URL
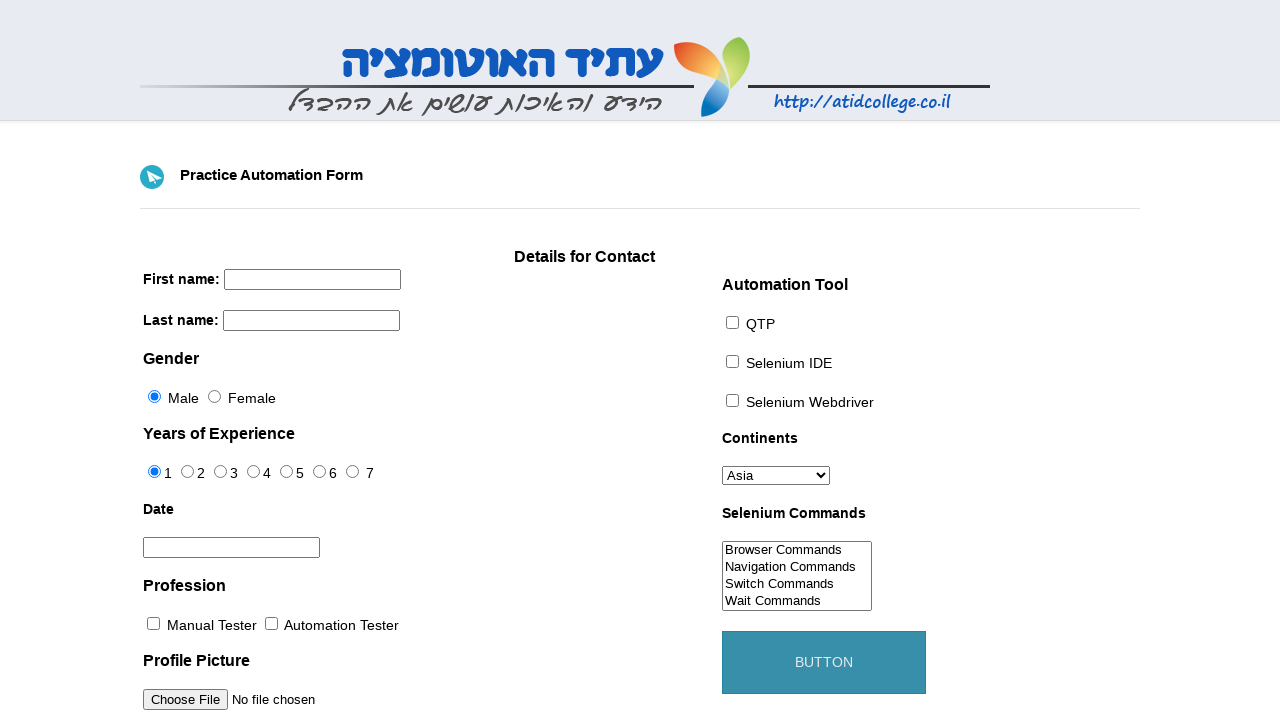

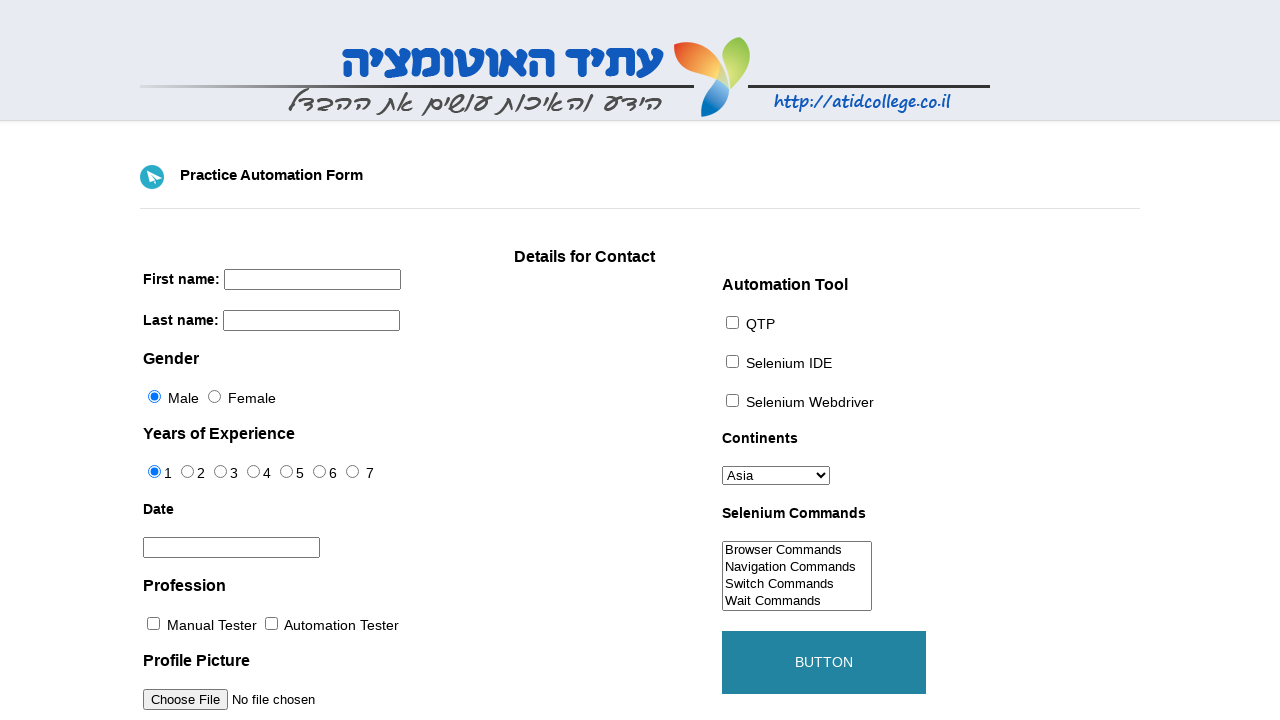